Tests form interaction on a registration page by selecting gender radio button and multiple hobby checkboxes

Starting URL: https://demo.automationtesting.in/Register.html

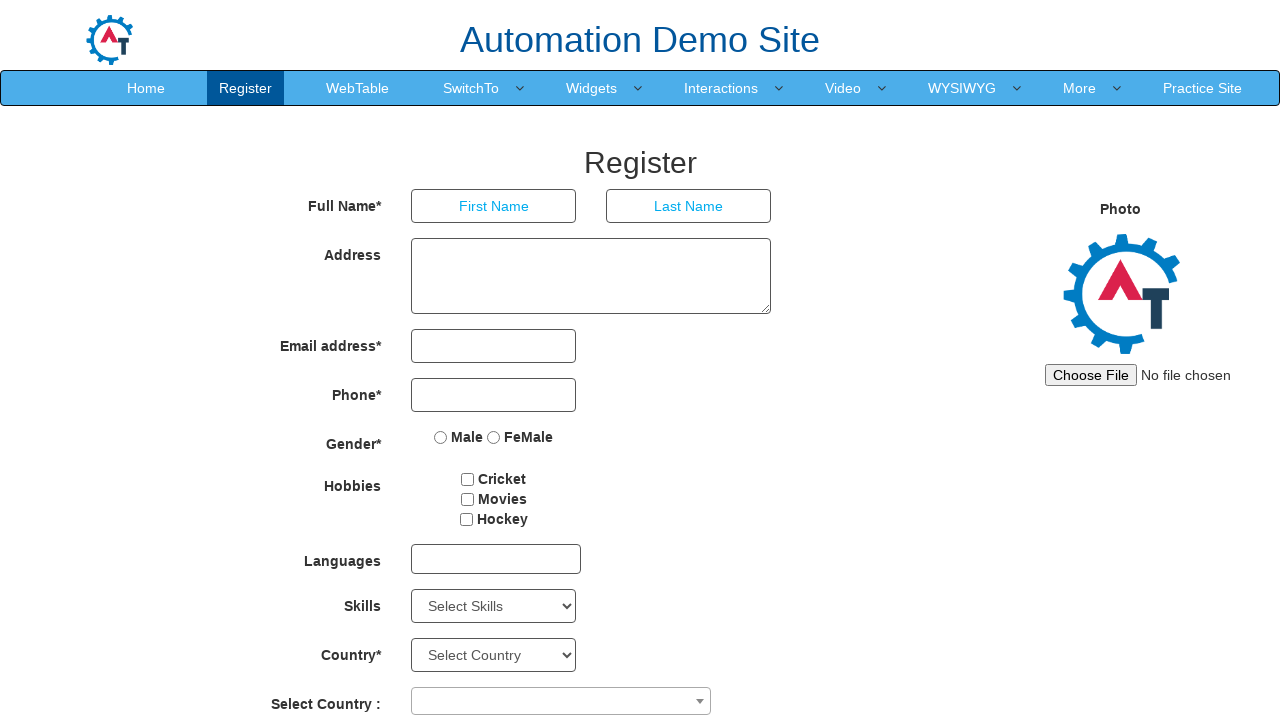

Waited 5 seconds for page to fully load
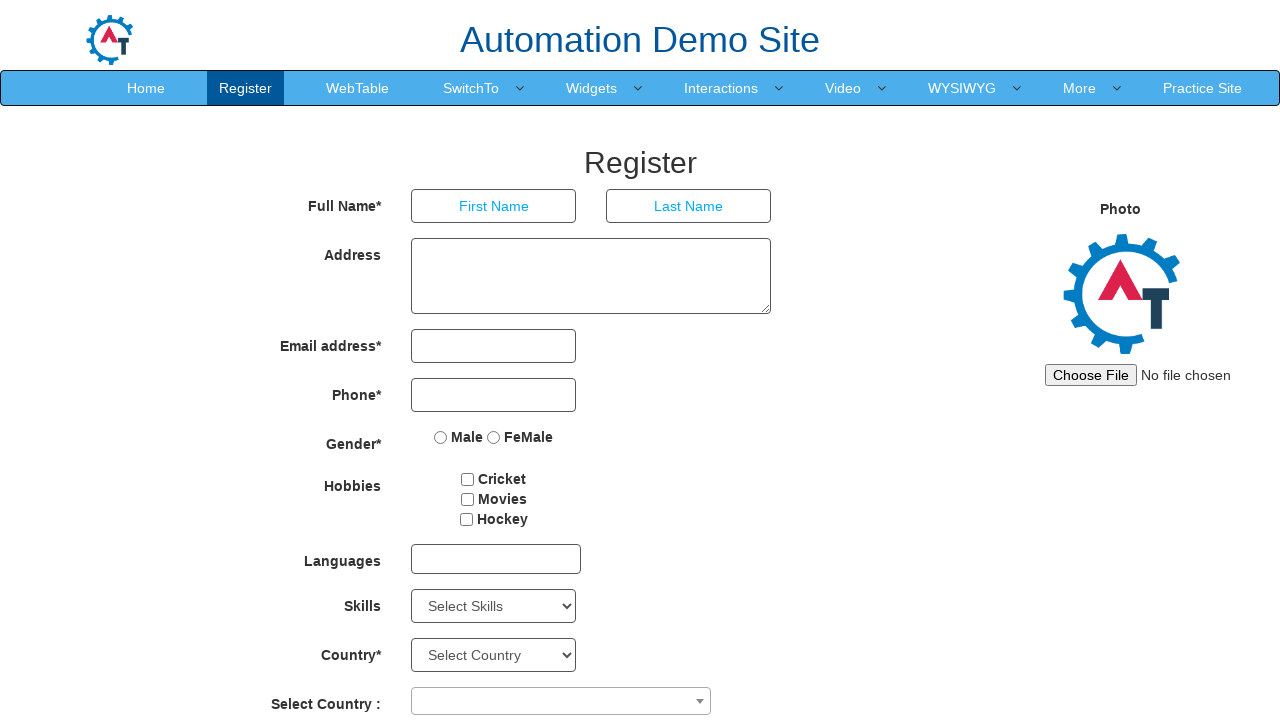

Selected Male gender radio button at (441, 437) on input[value='Male']
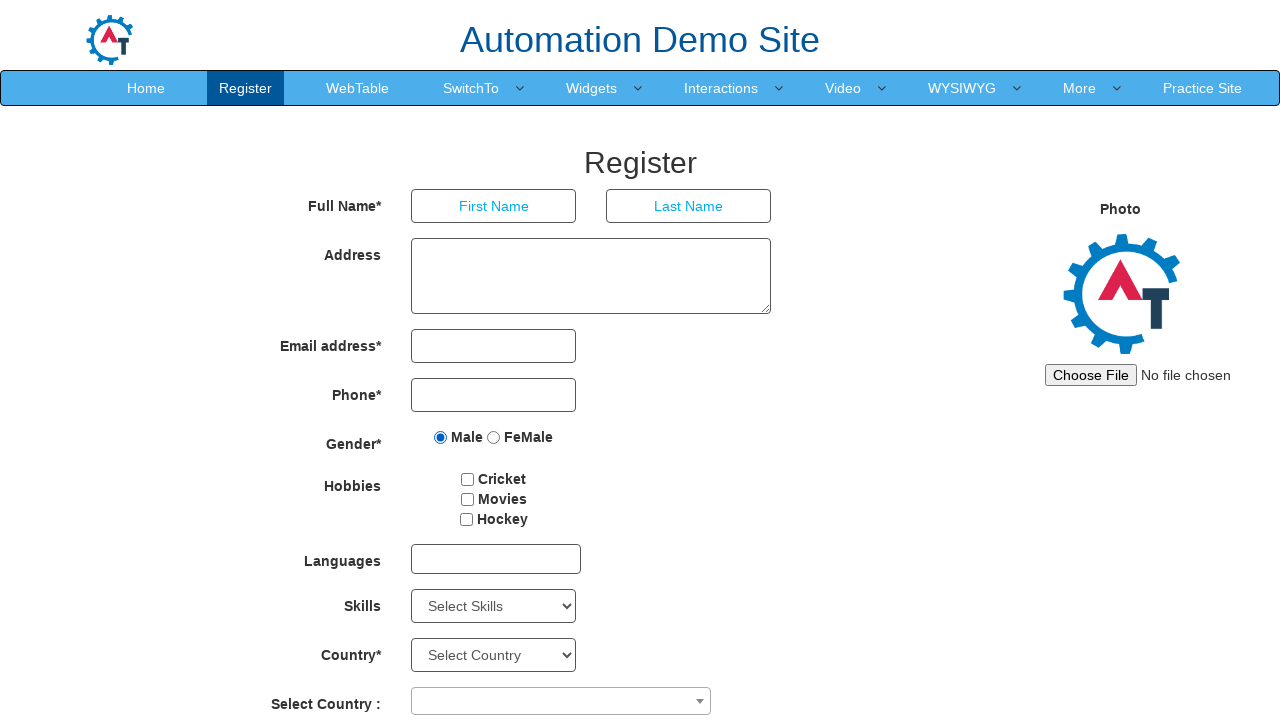

Selected Cricket hobby checkbox at (468, 479) on input[value='Cricket']
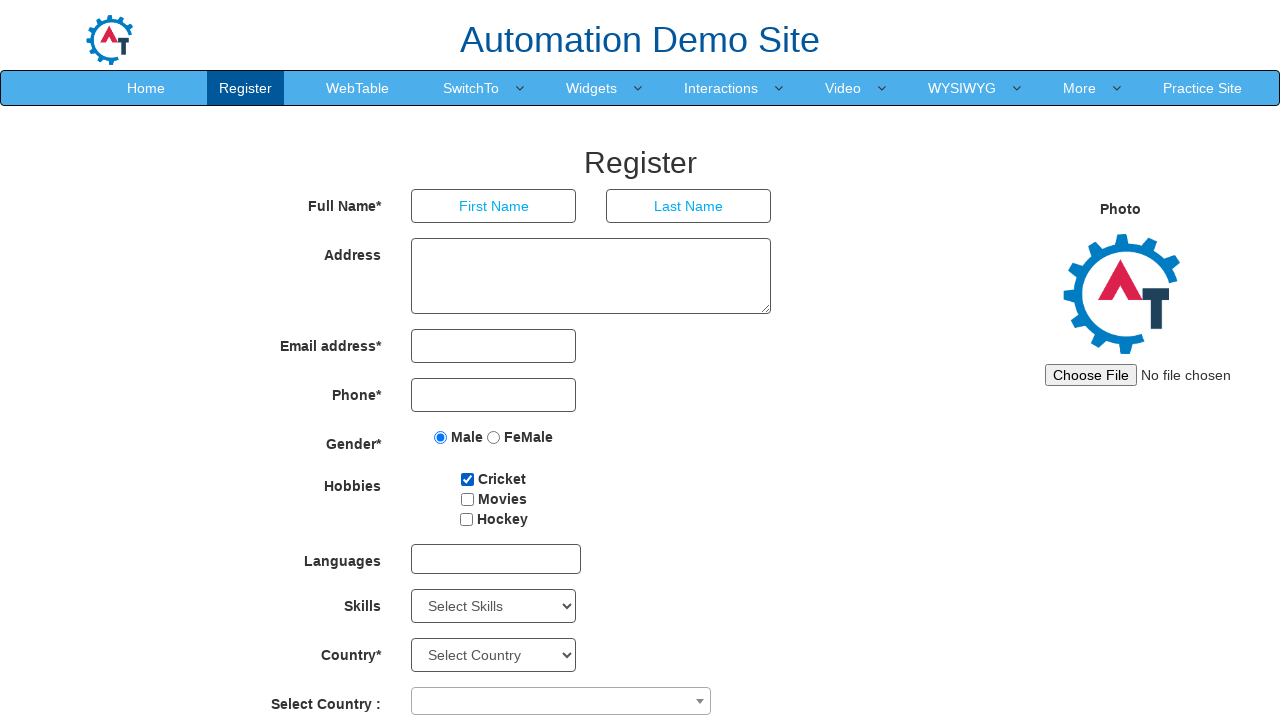

Selected Movies hobby checkbox at (467, 499) on input[value='Movies']
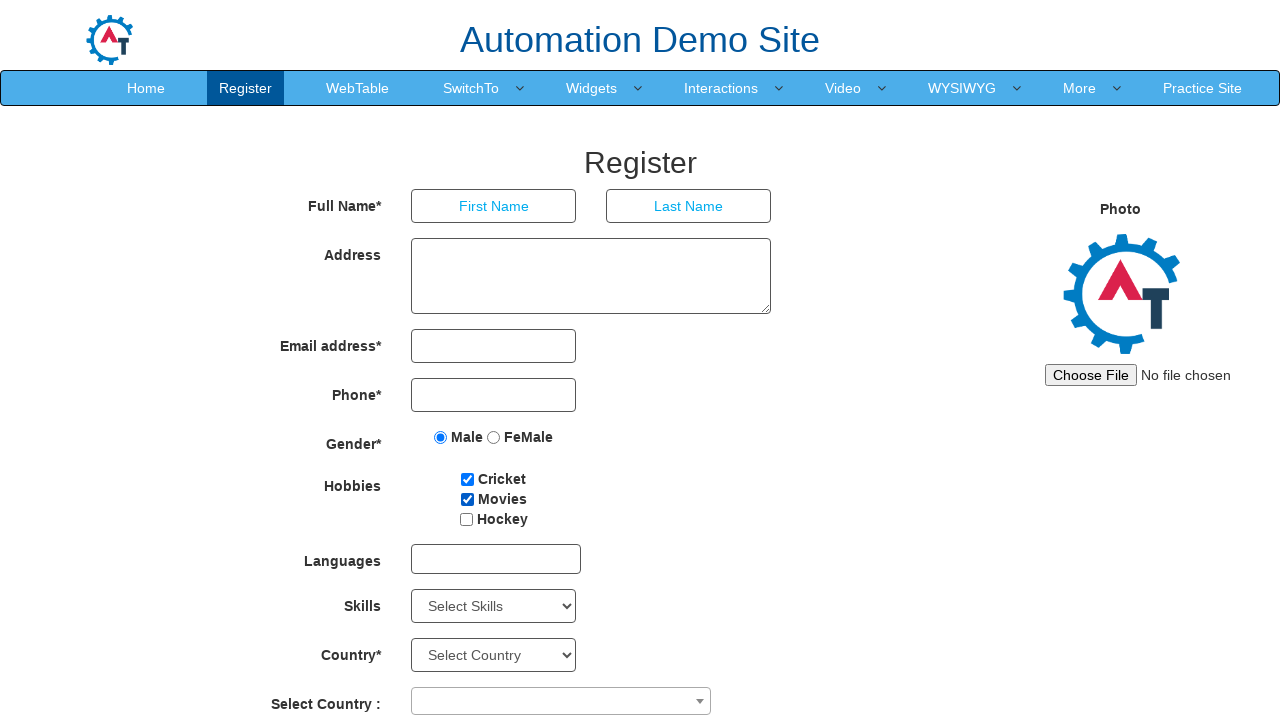

Selected Hockey hobby checkbox at (466, 519) on input[value='Hockey']
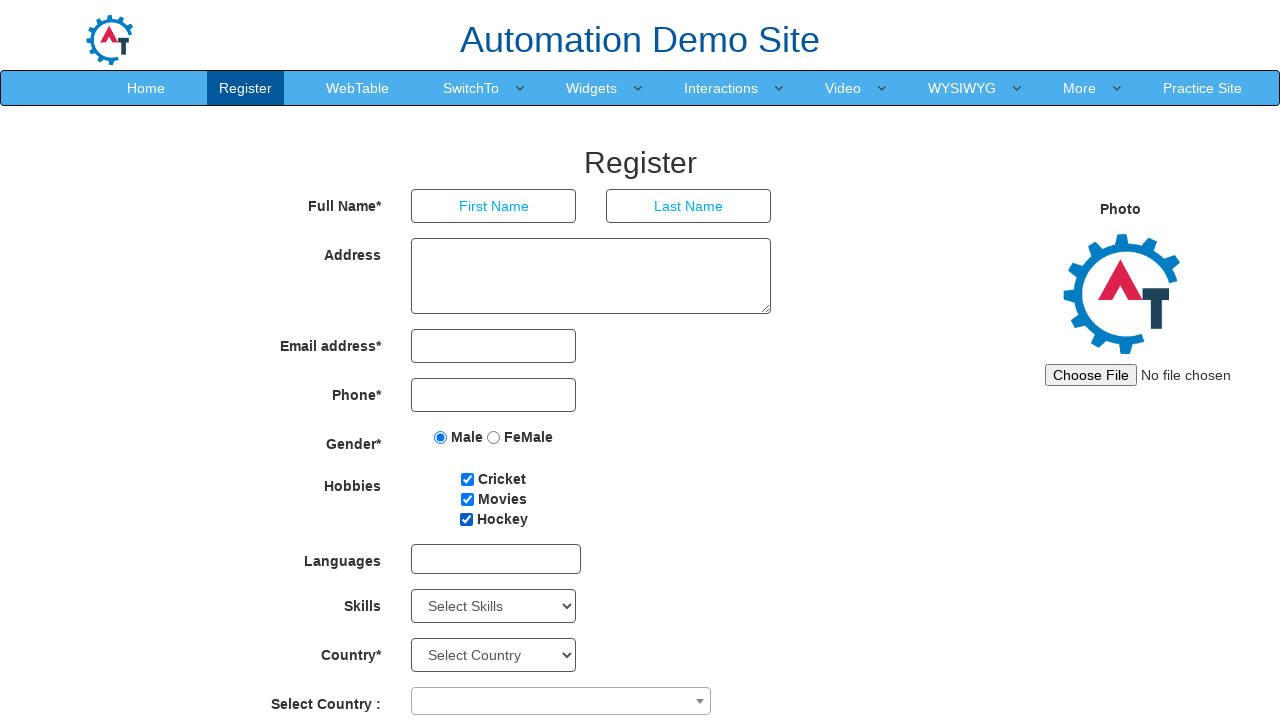

Verified Male radio button is selected: True
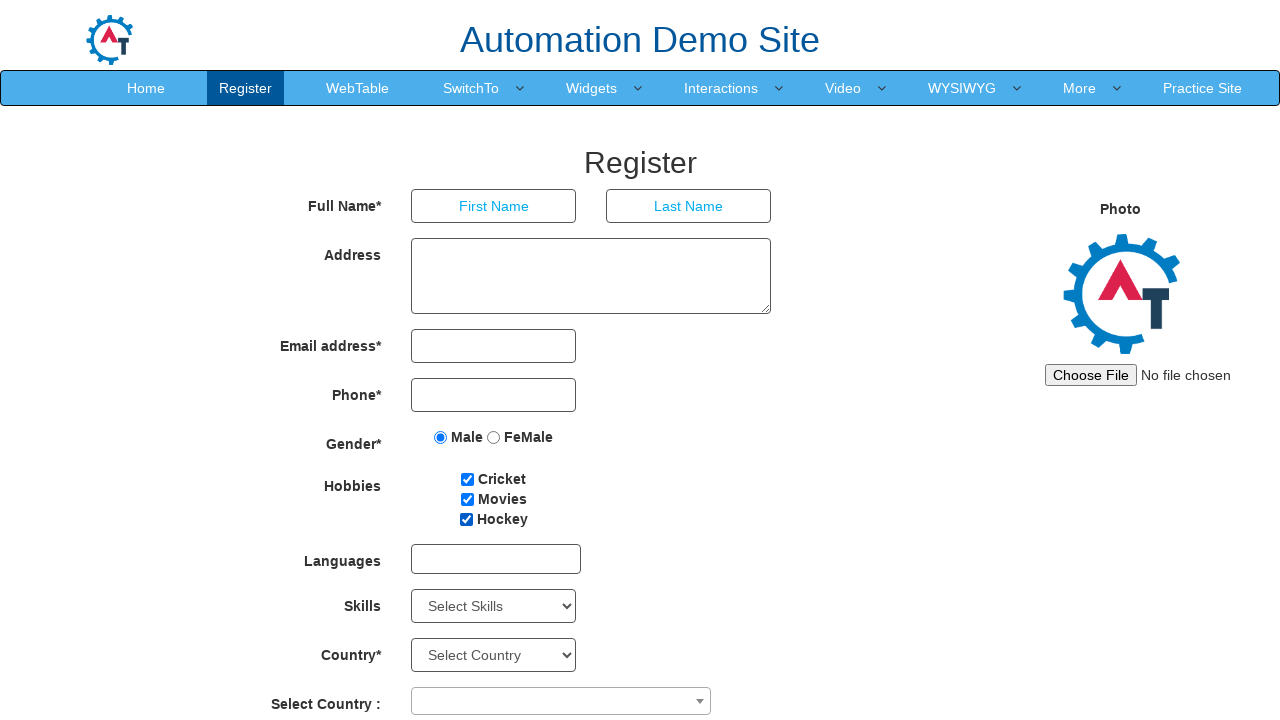

Verified Male radio button is visible: True
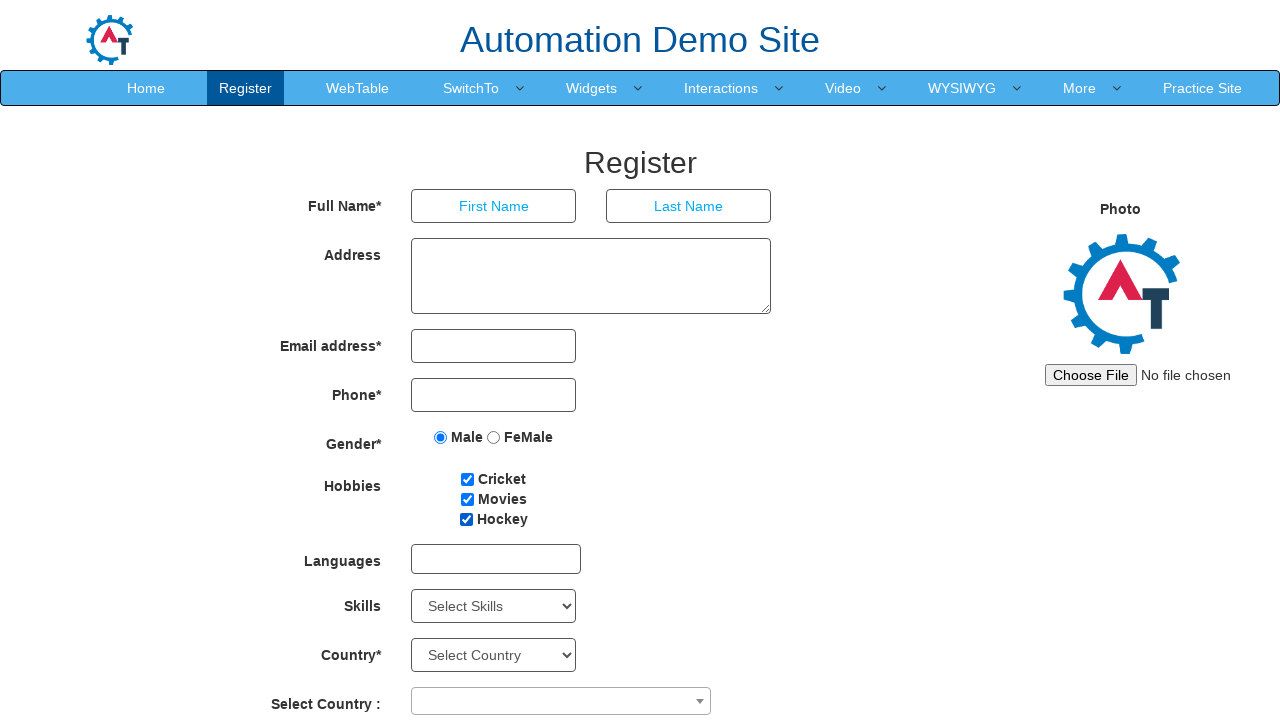

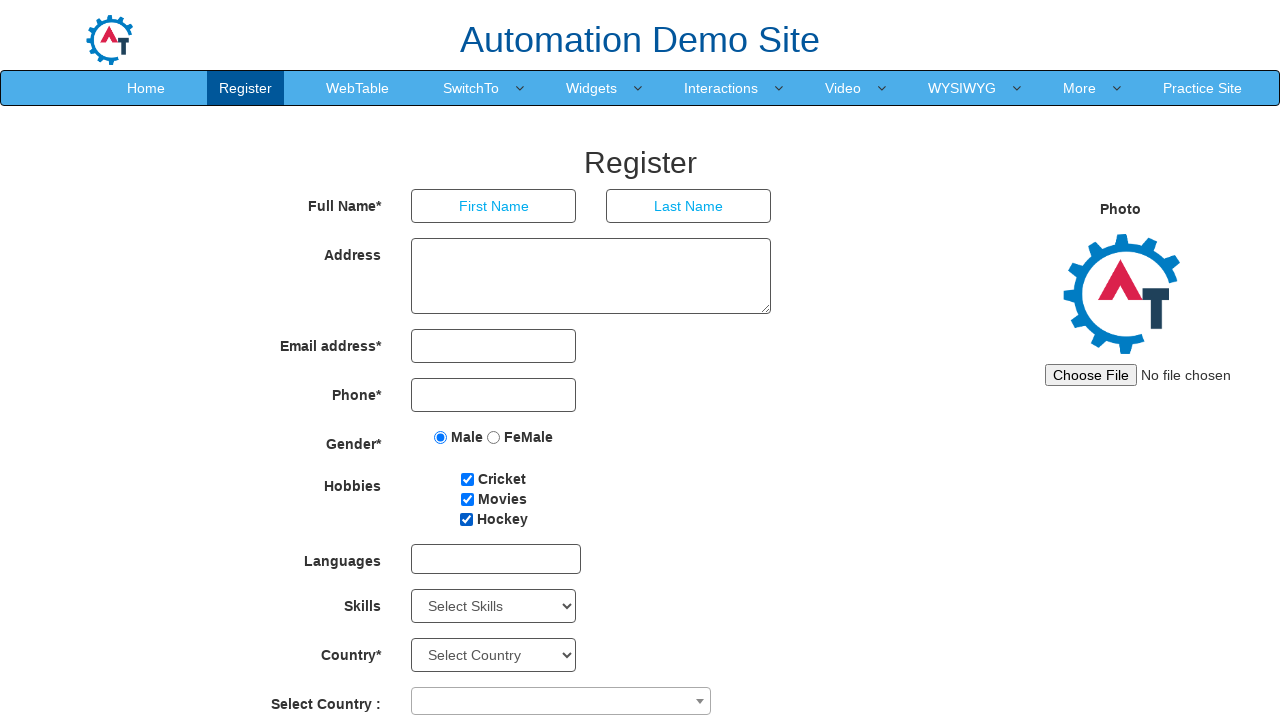